Navigates to testerhome.com and verifies the page loads successfully by waiting for the page to be ready

Starting URL: https://testerhome.com

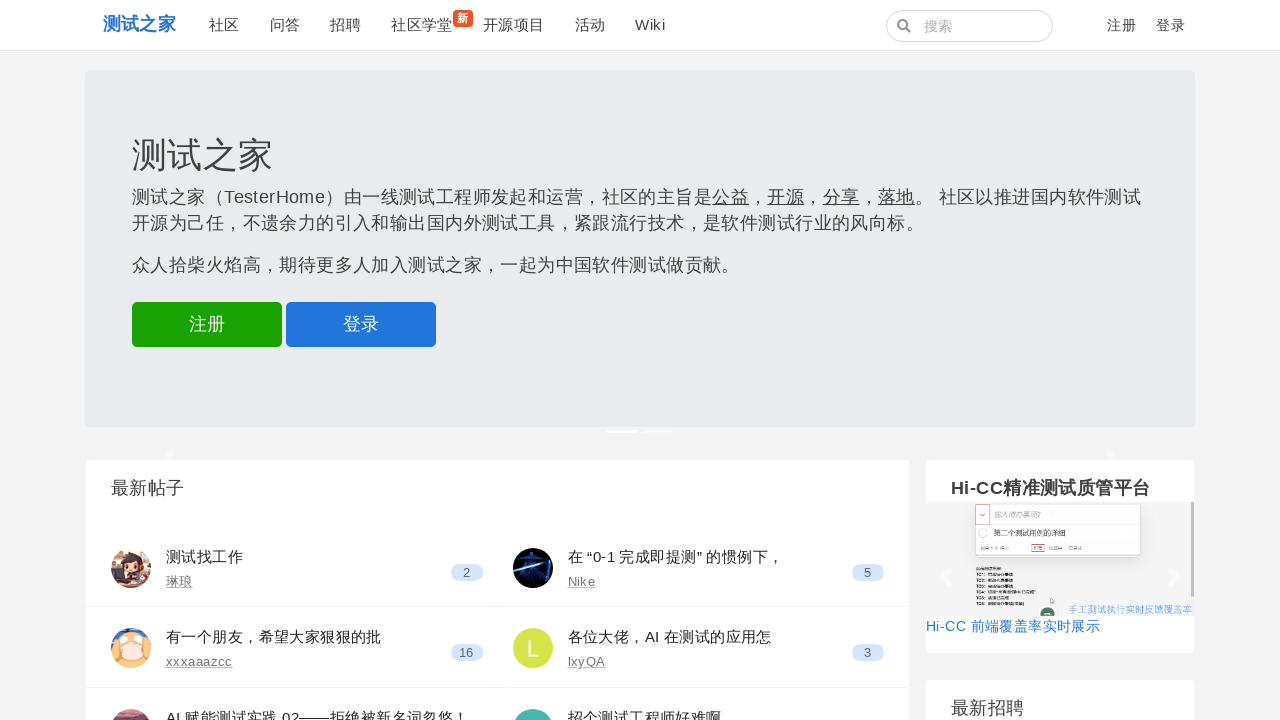

Waited for page DOM to load at testerhome.com
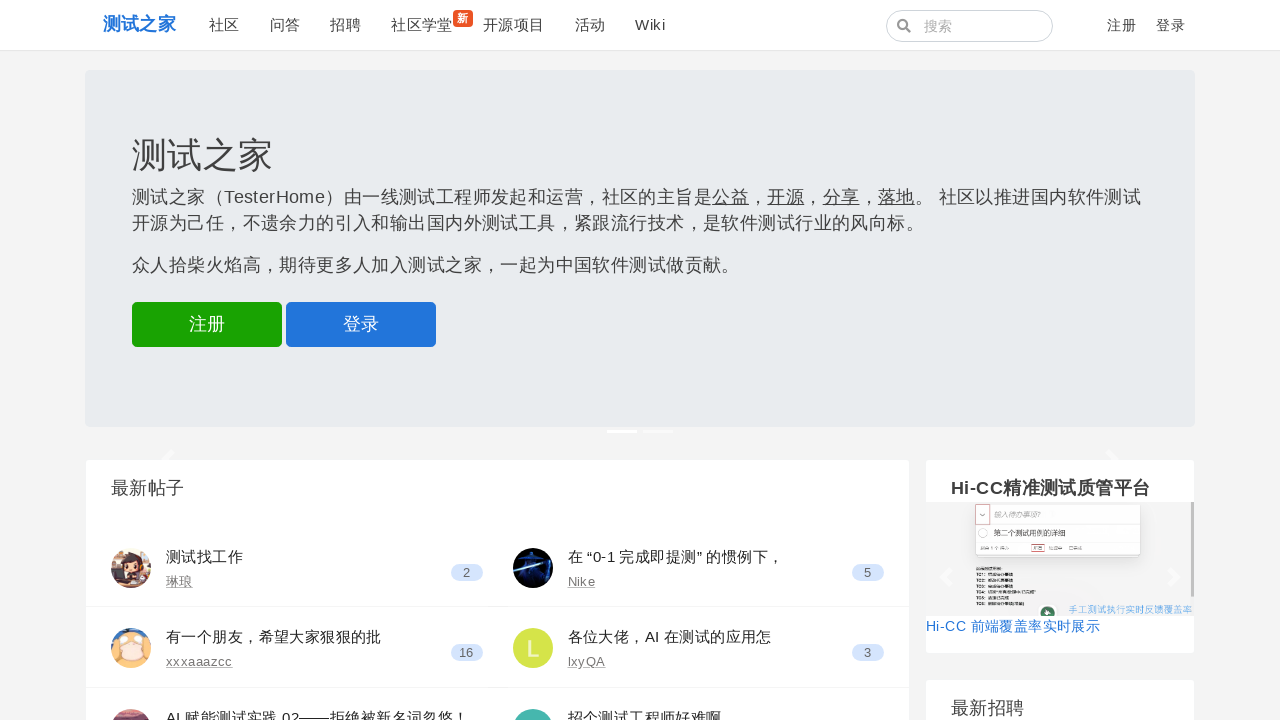

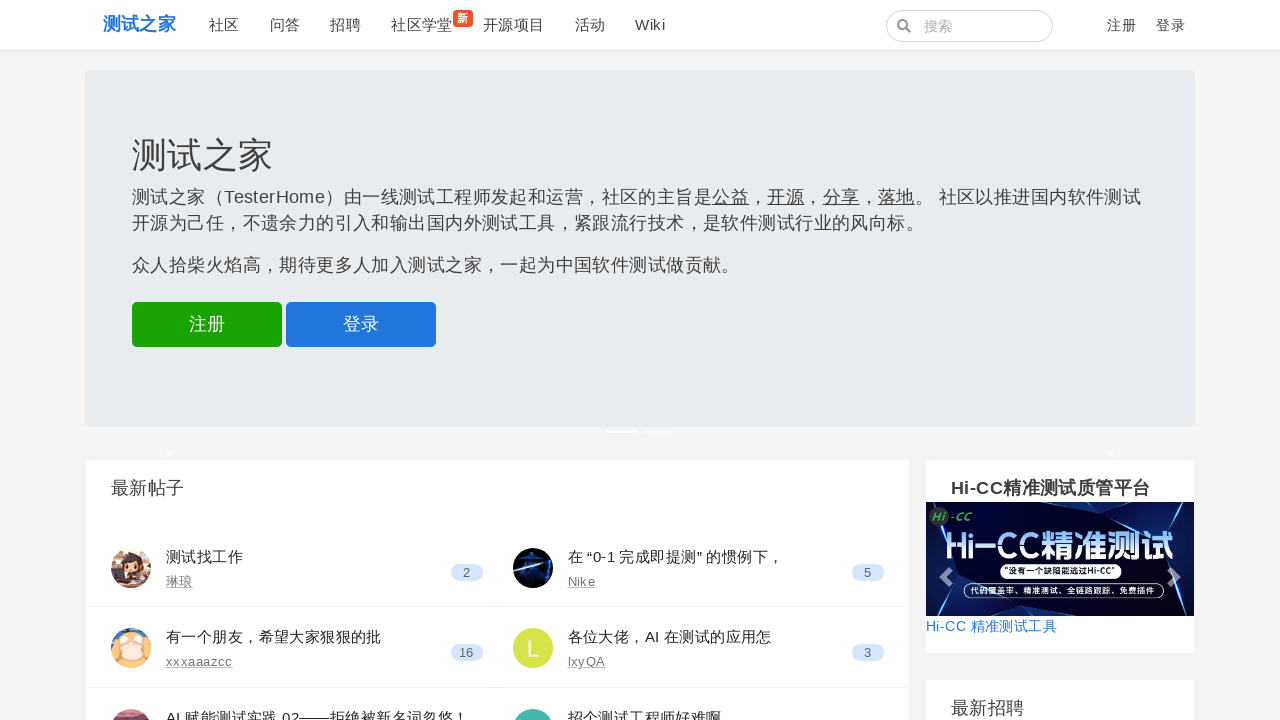